Tests navigating through footer links by opening each link in the first column of the footer in new tabs and collecting their titles

Starting URL: https://rahulshettyacademy.com/AutomationPractice/

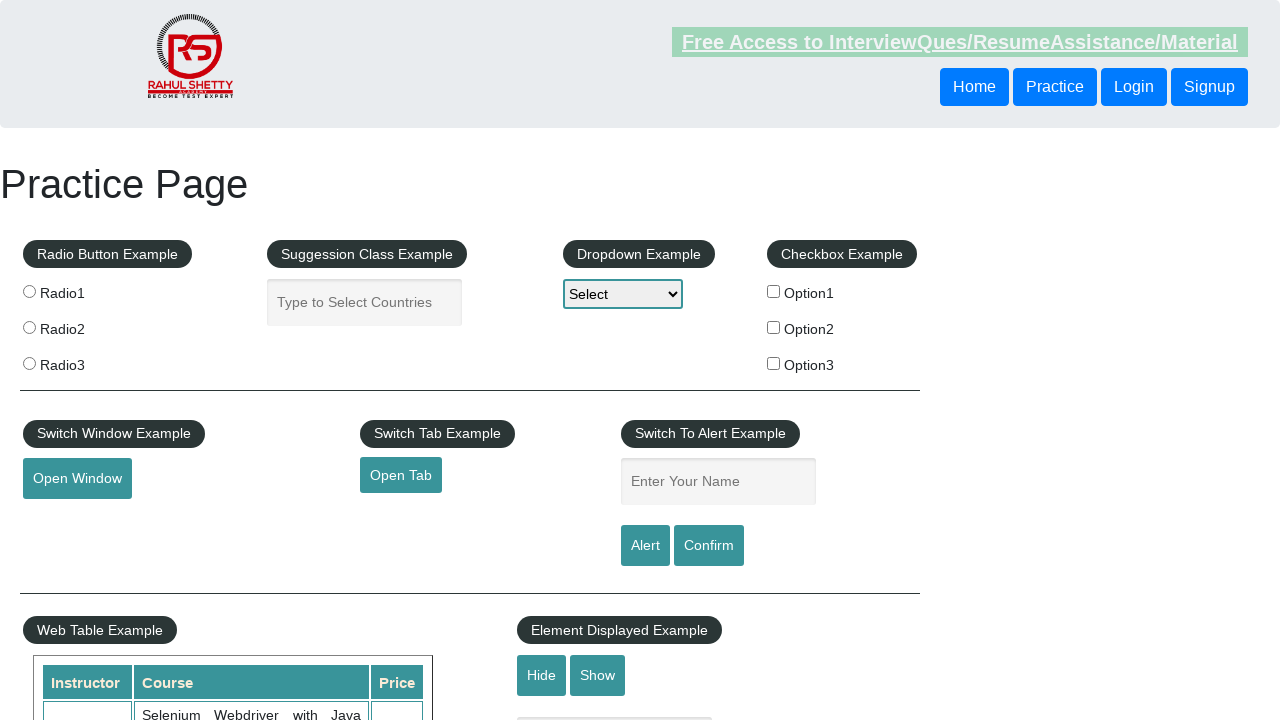

Retrieved total count of links on page: 27
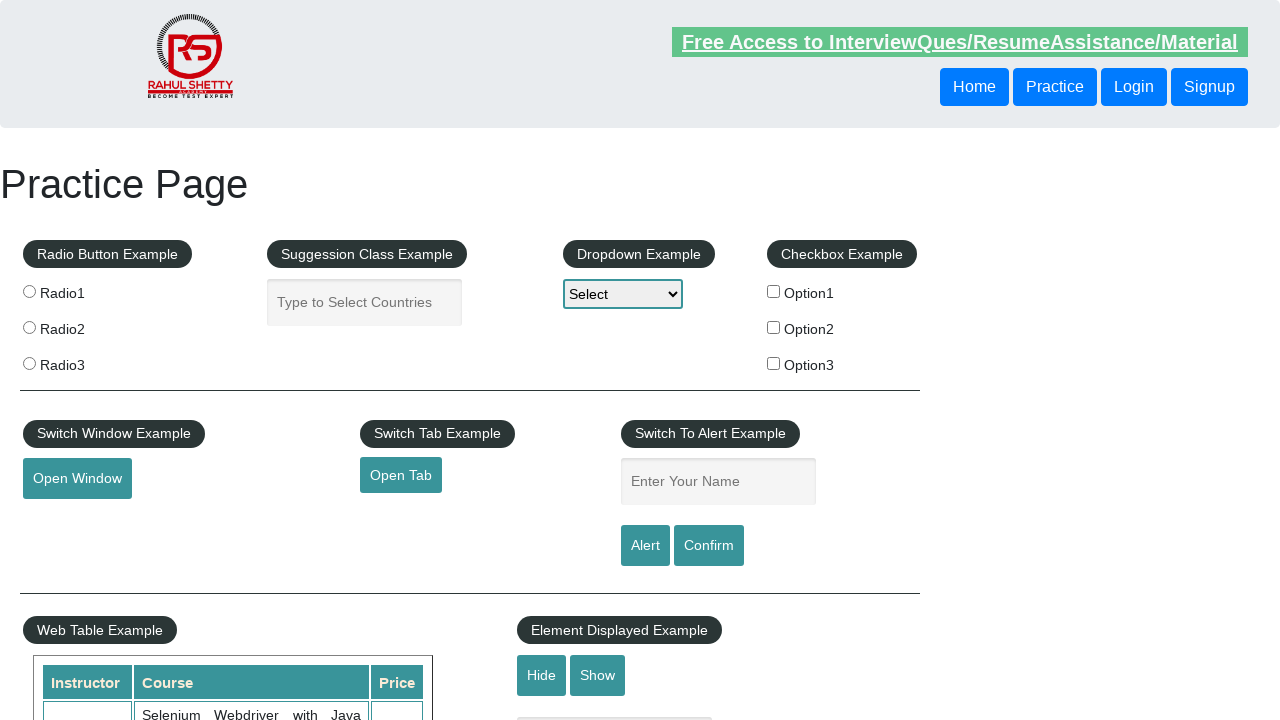

Located footer element with id 'gf-BIG'
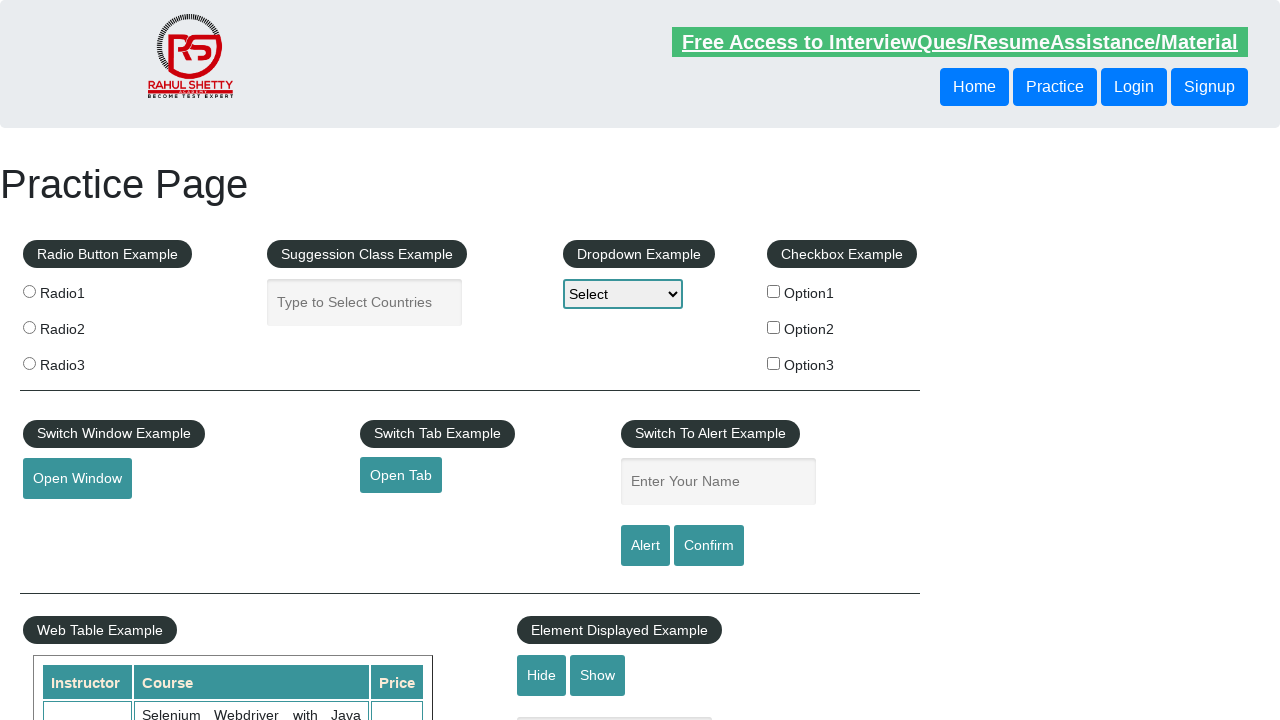

Retrieved footer links count: 20
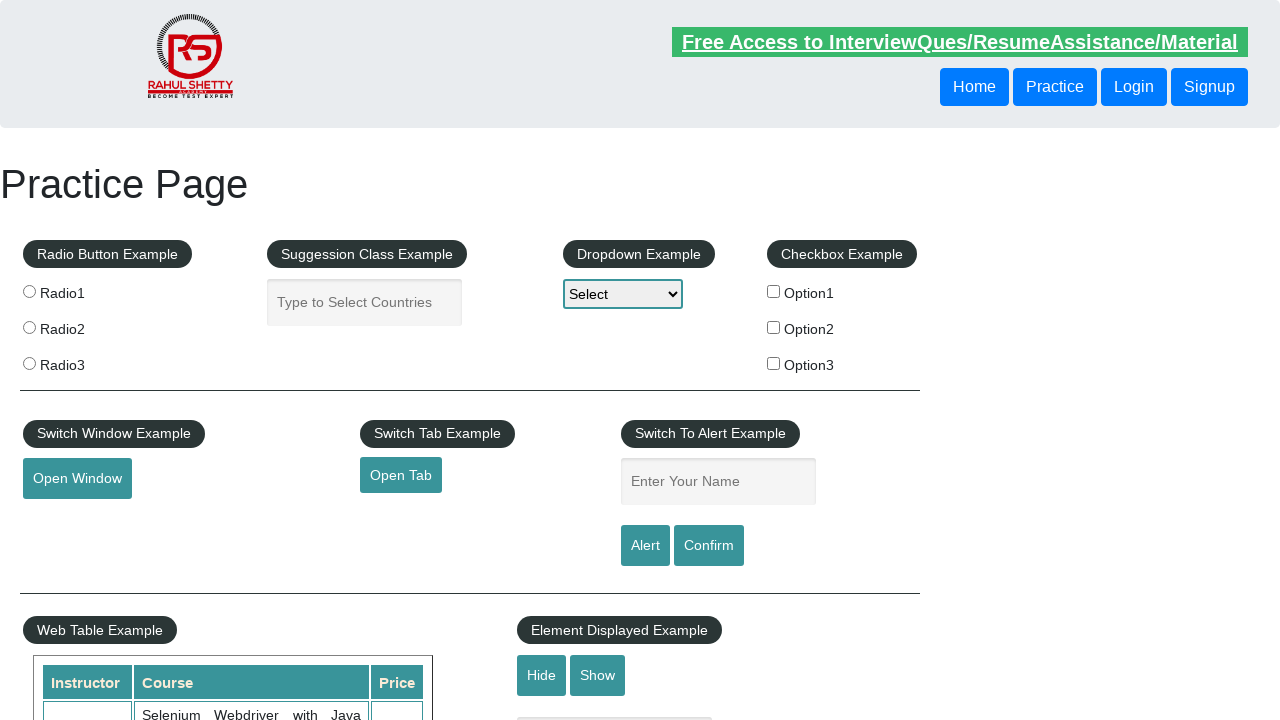

Located first column of footer table
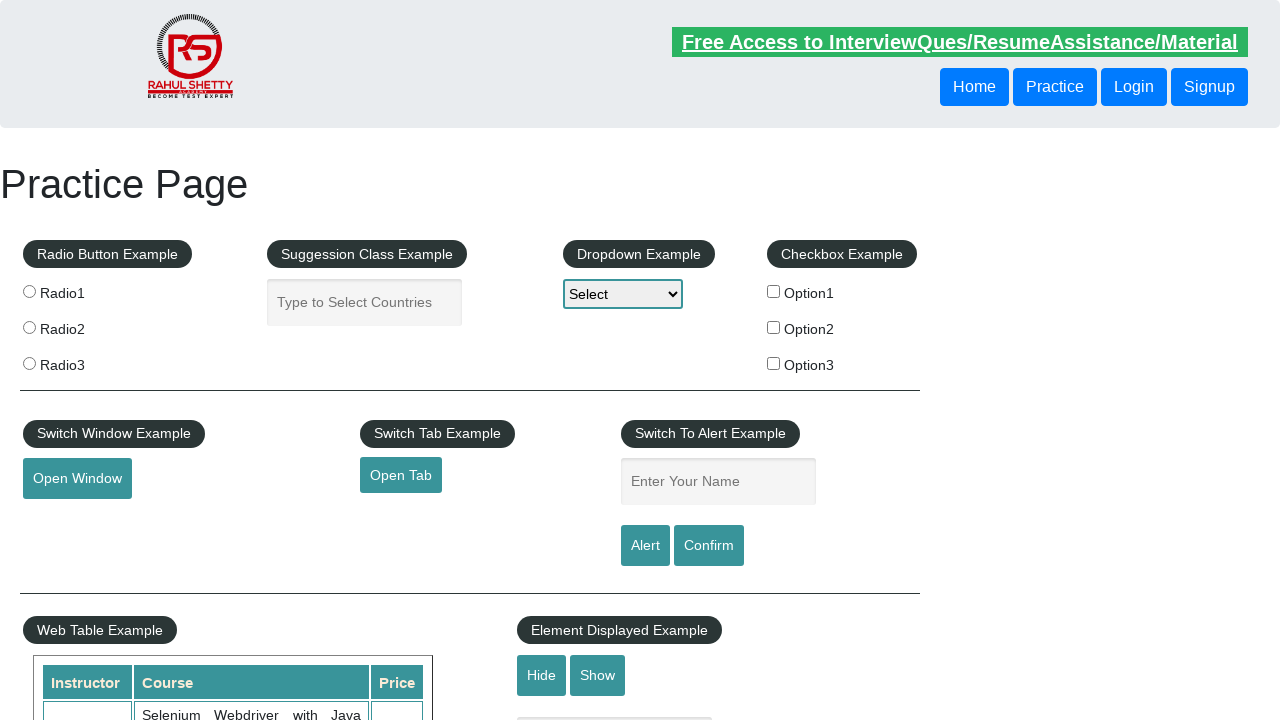

Retrieved first column links count: 5
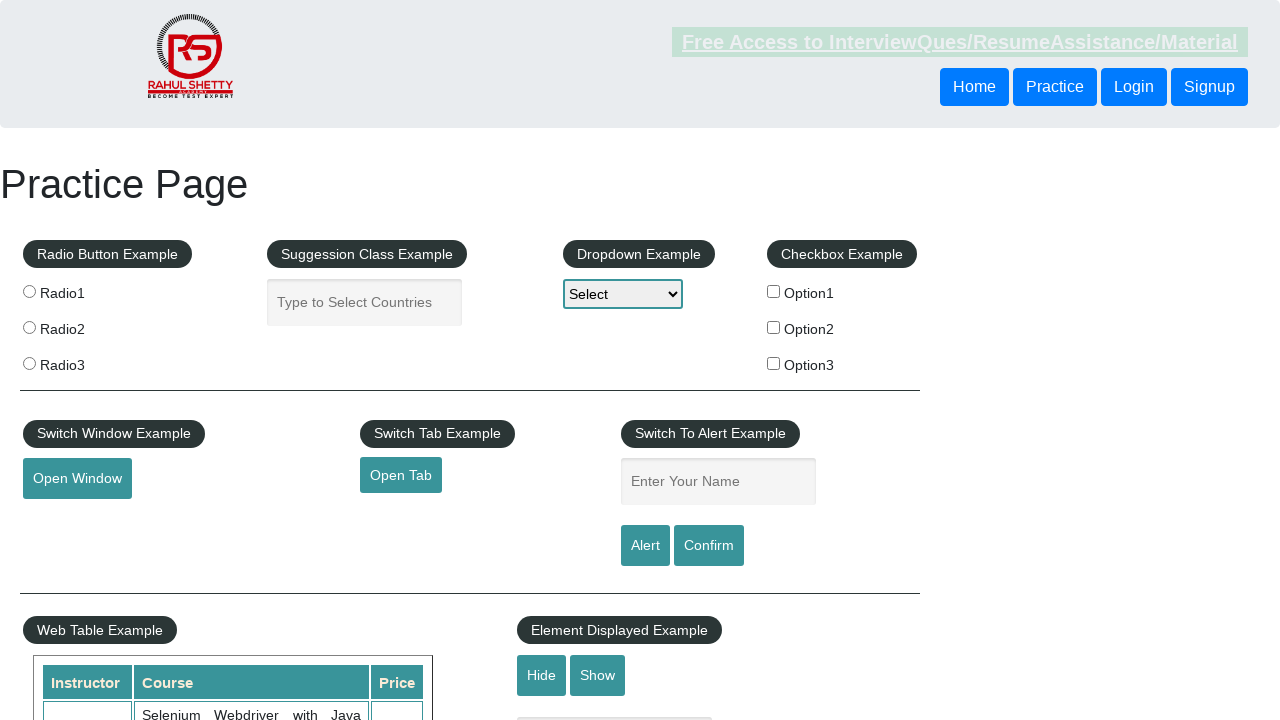

Located link 1 in first column of footer
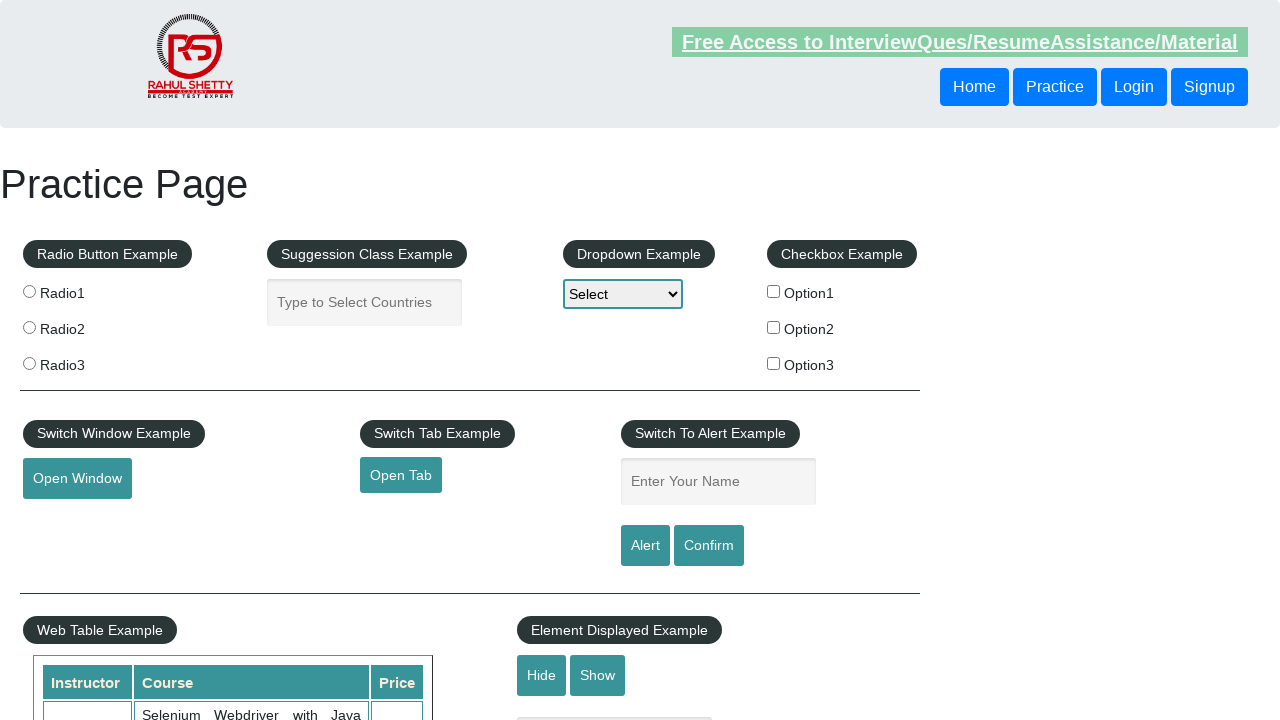

Opened link 1 in new tab with Ctrl+Click at (68, 520) on #gf-BIG >> xpath=//table/tbody/tr/td[1]/ul >> a >> nth=1
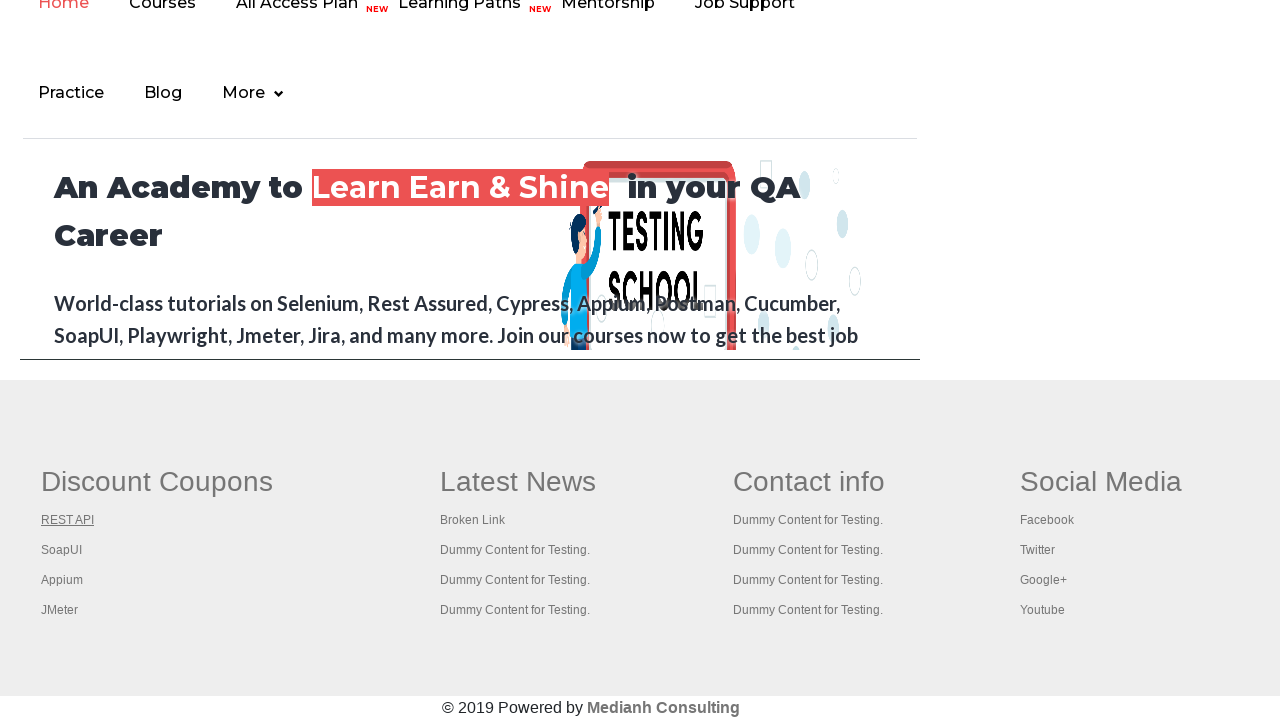

Located link 2 in first column of footer
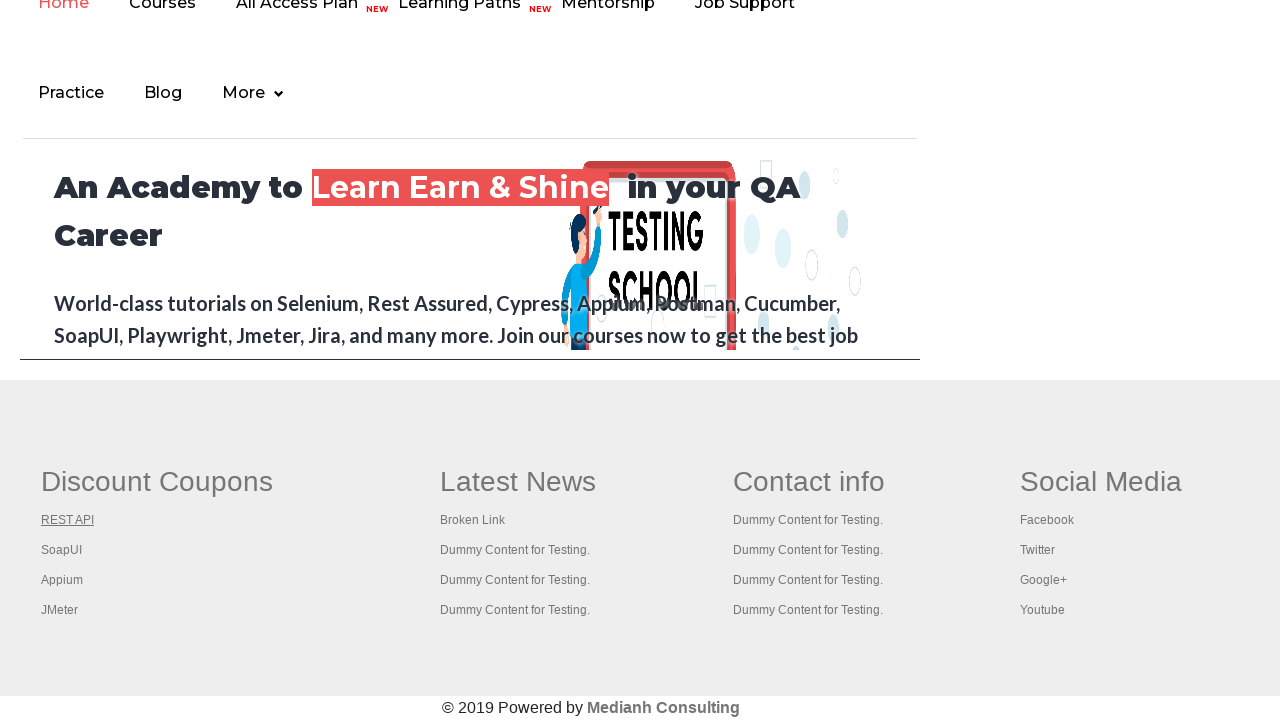

Opened link 2 in new tab with Ctrl+Click at (62, 550) on #gf-BIG >> xpath=//table/tbody/tr/td[1]/ul >> a >> nth=2
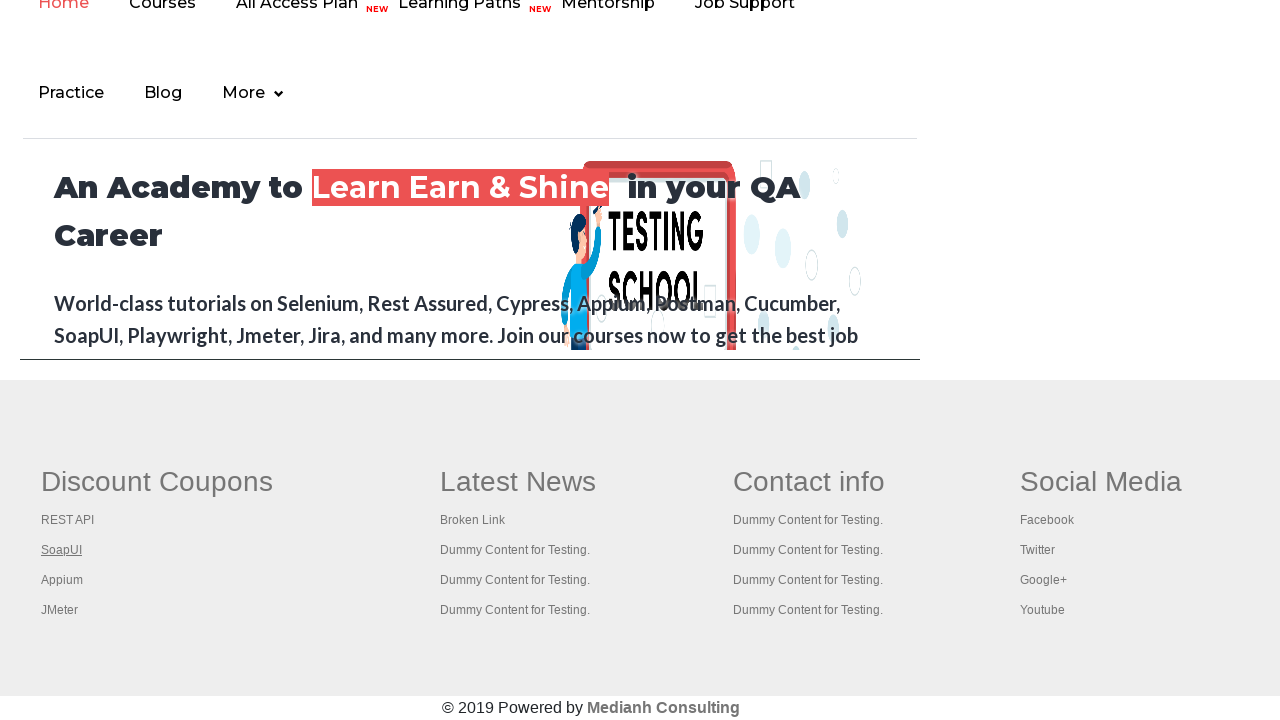

Located link 3 in first column of footer
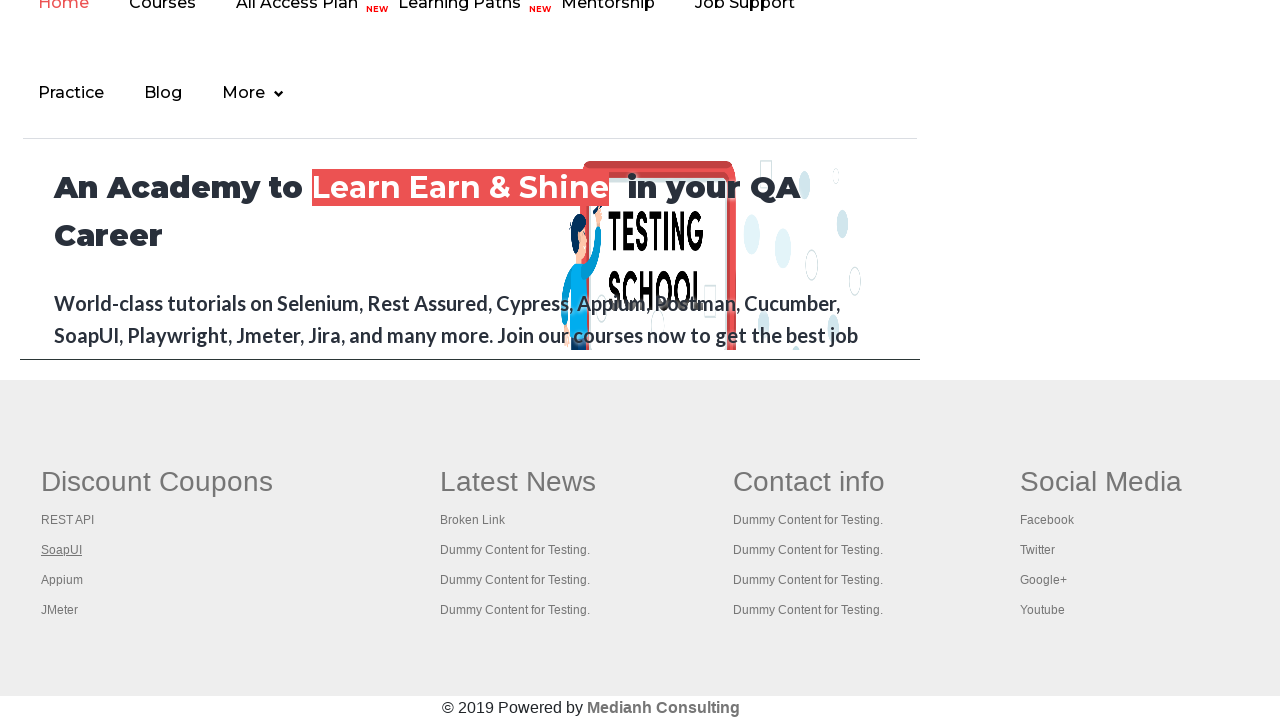

Opened link 3 in new tab with Ctrl+Click at (62, 580) on #gf-BIG >> xpath=//table/tbody/tr/td[1]/ul >> a >> nth=3
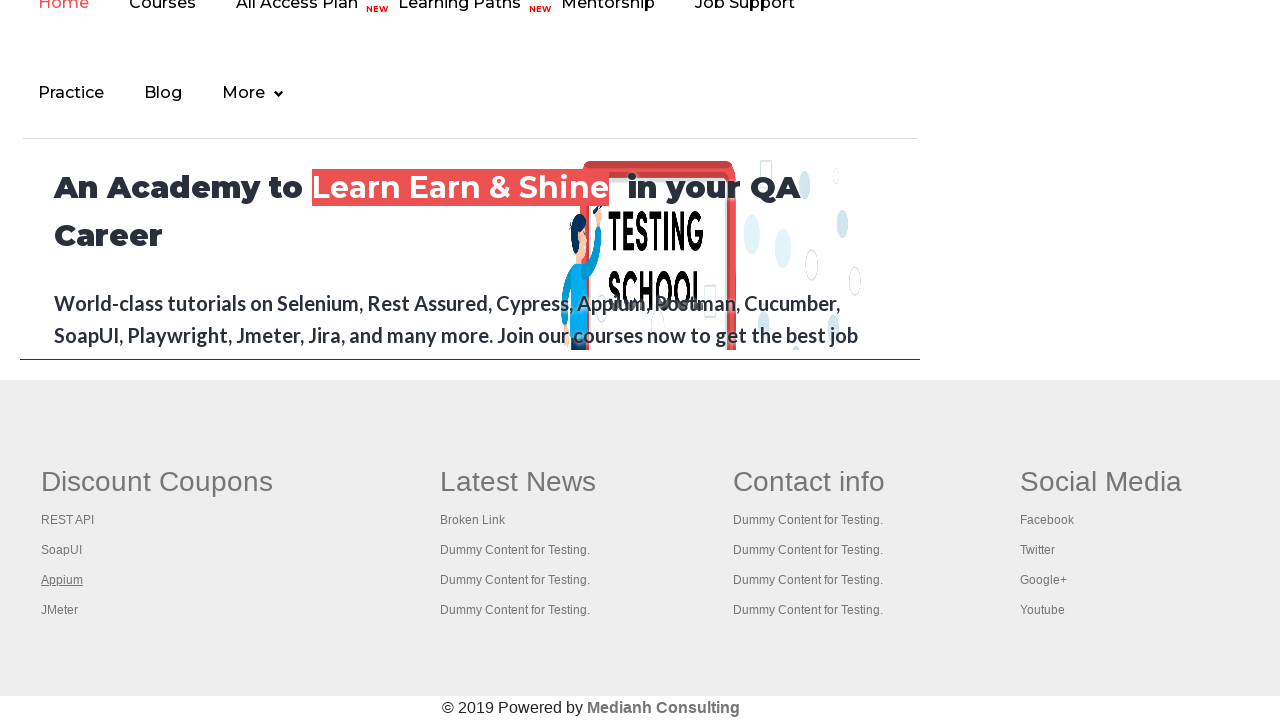

Located link 4 in first column of footer
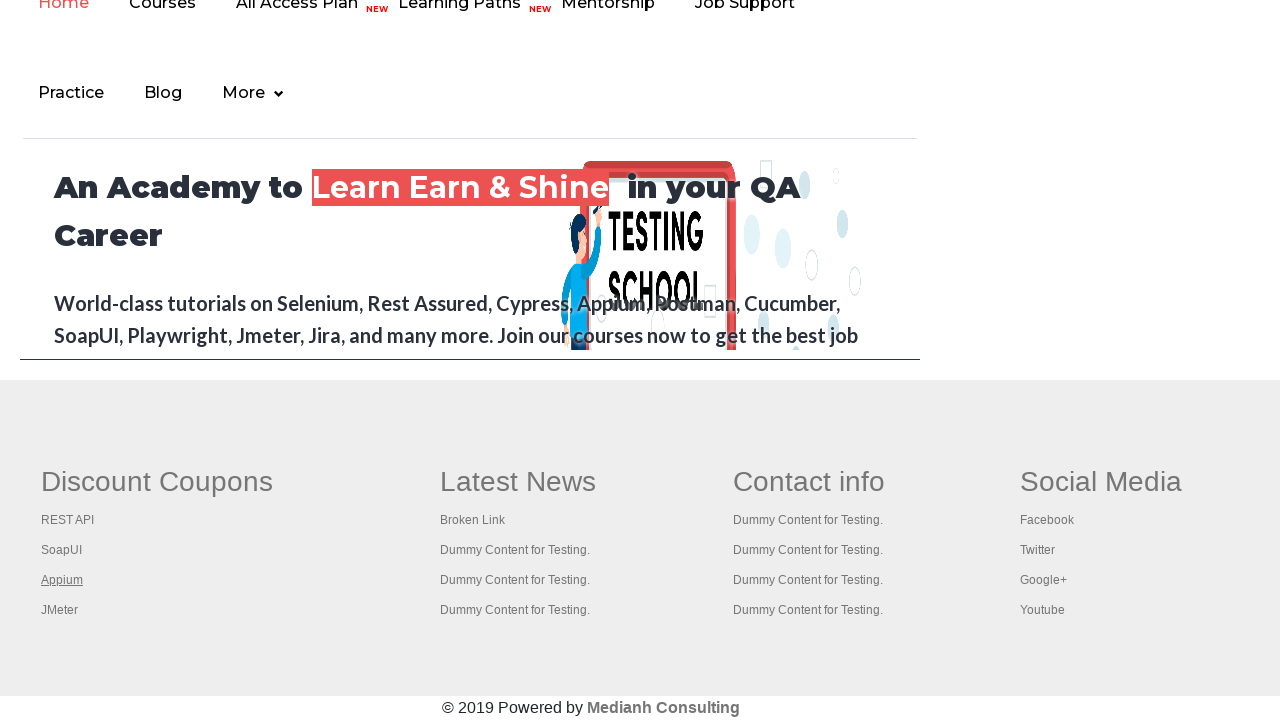

Opened link 4 in new tab with Ctrl+Click at (60, 610) on #gf-BIG >> xpath=//table/tbody/tr/td[1]/ul >> a >> nth=4
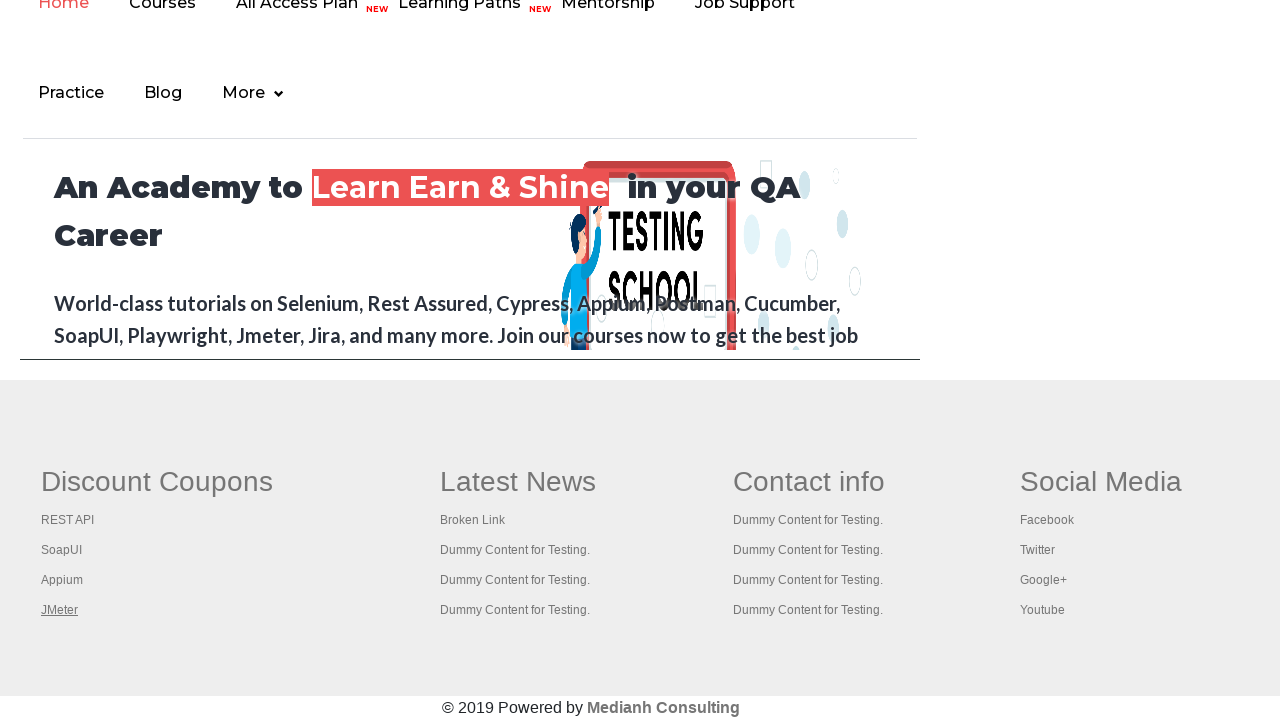

Retrieved all open pages/tabs: 5 tabs total
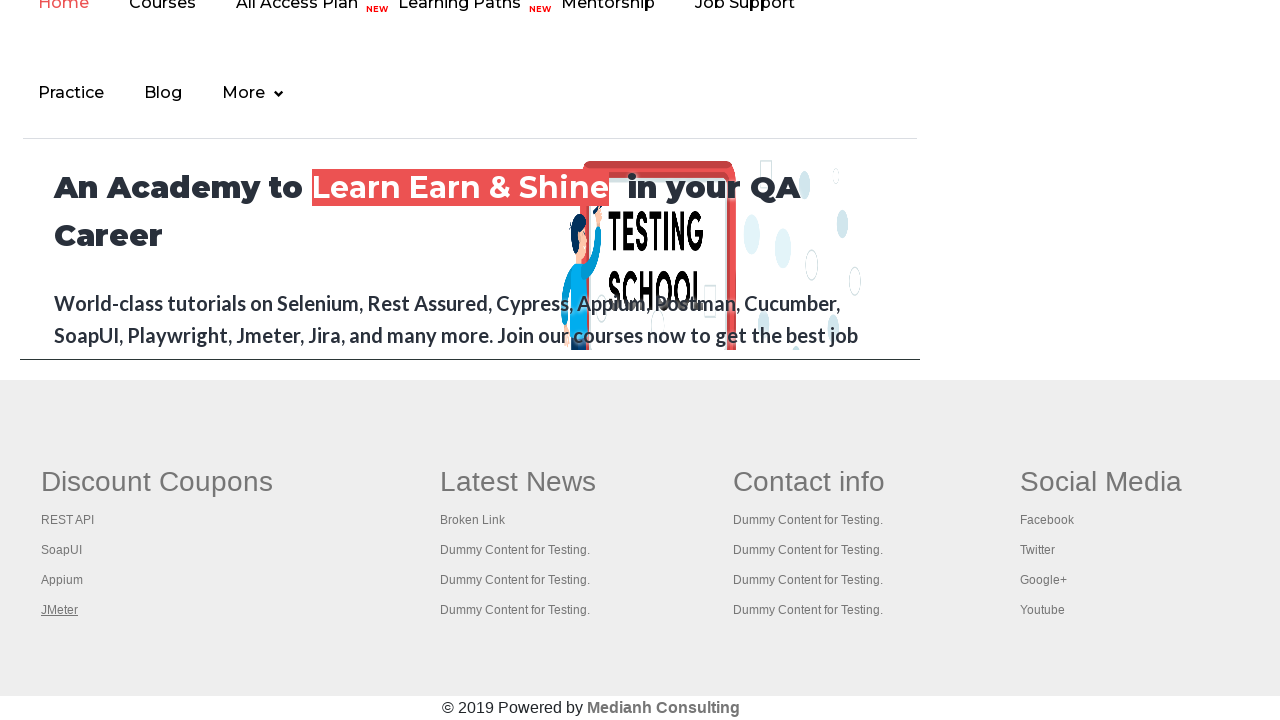

Brought tab 1 to front
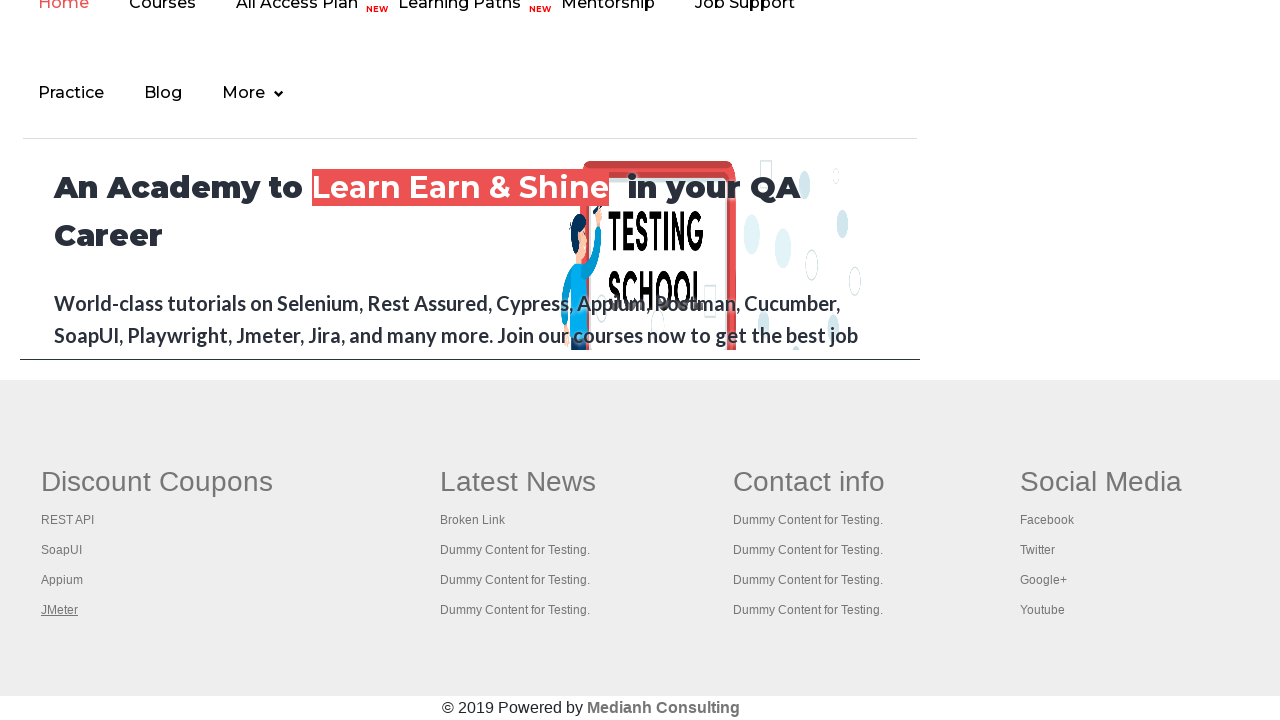

Title of tab 1: Practice Page
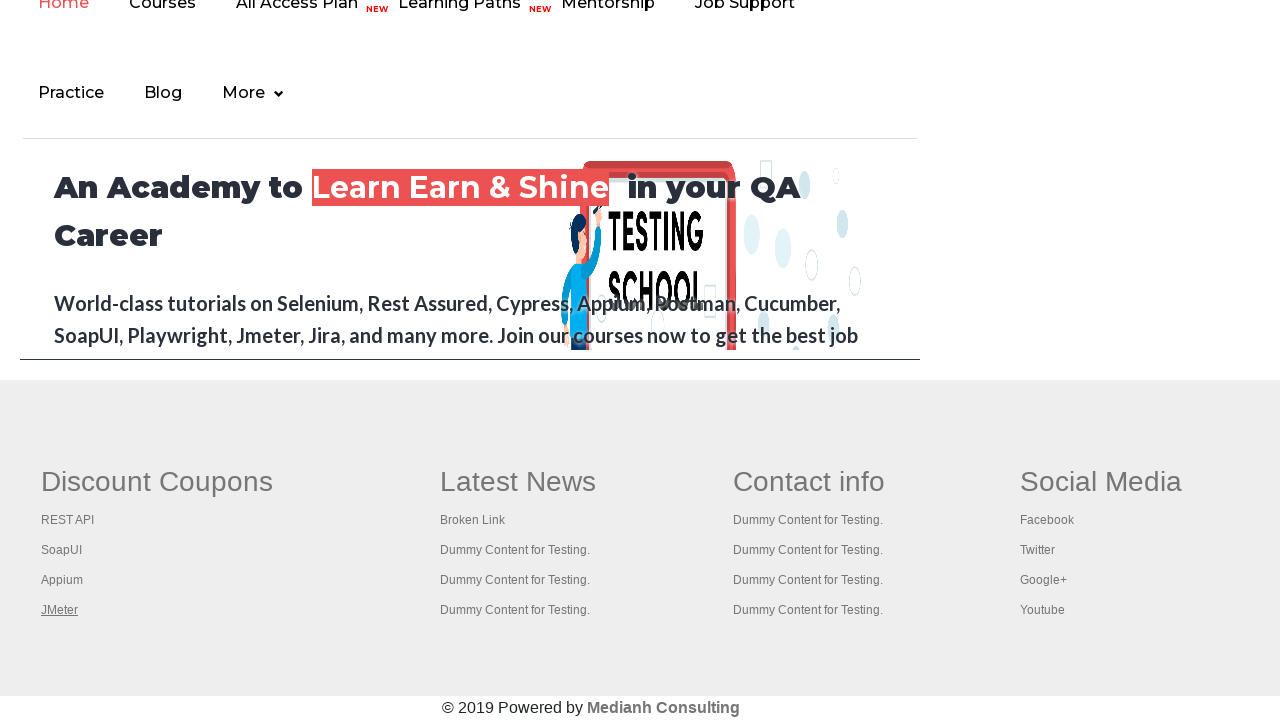

Brought tab 2 to front
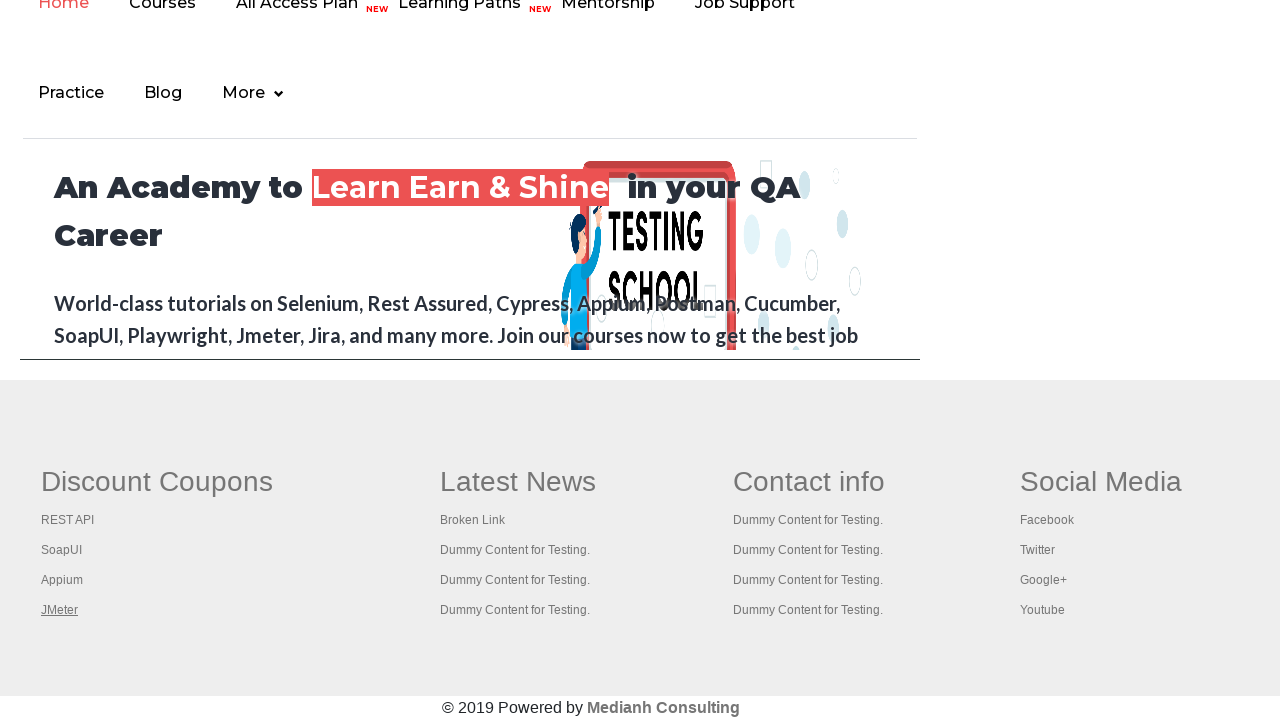

Title of tab 2: REST API Tutorial
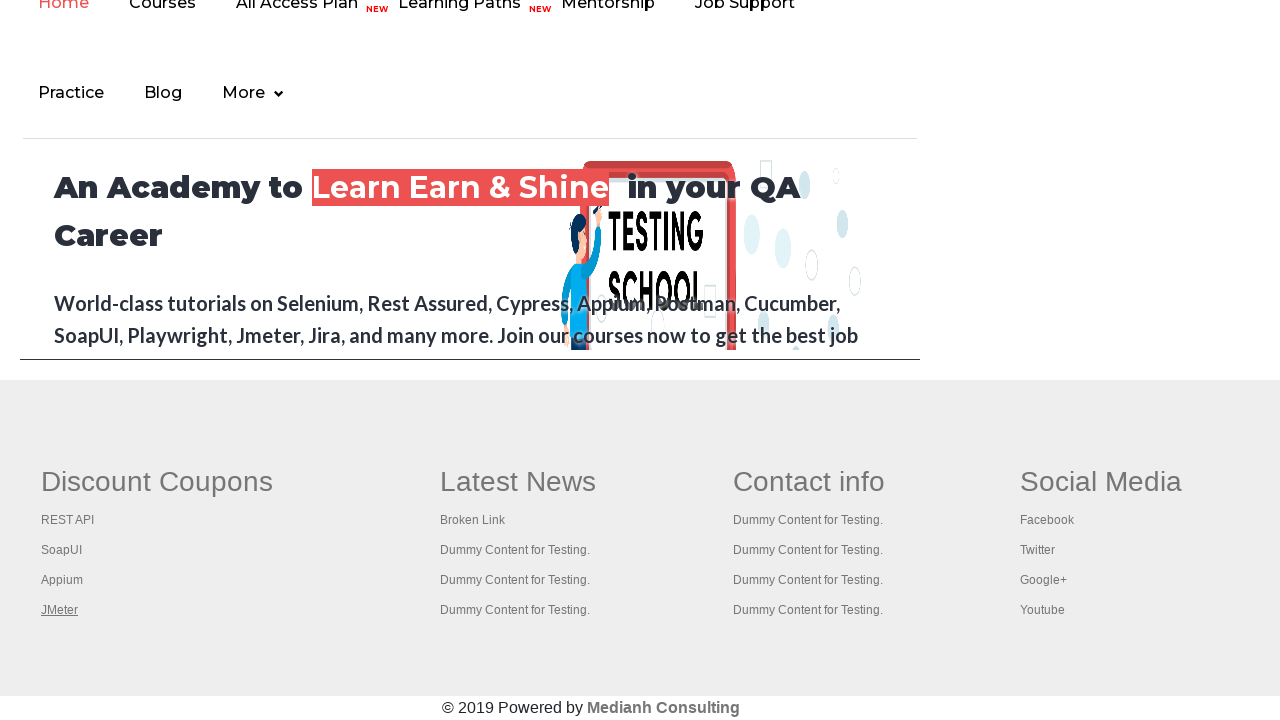

Brought tab 3 to front
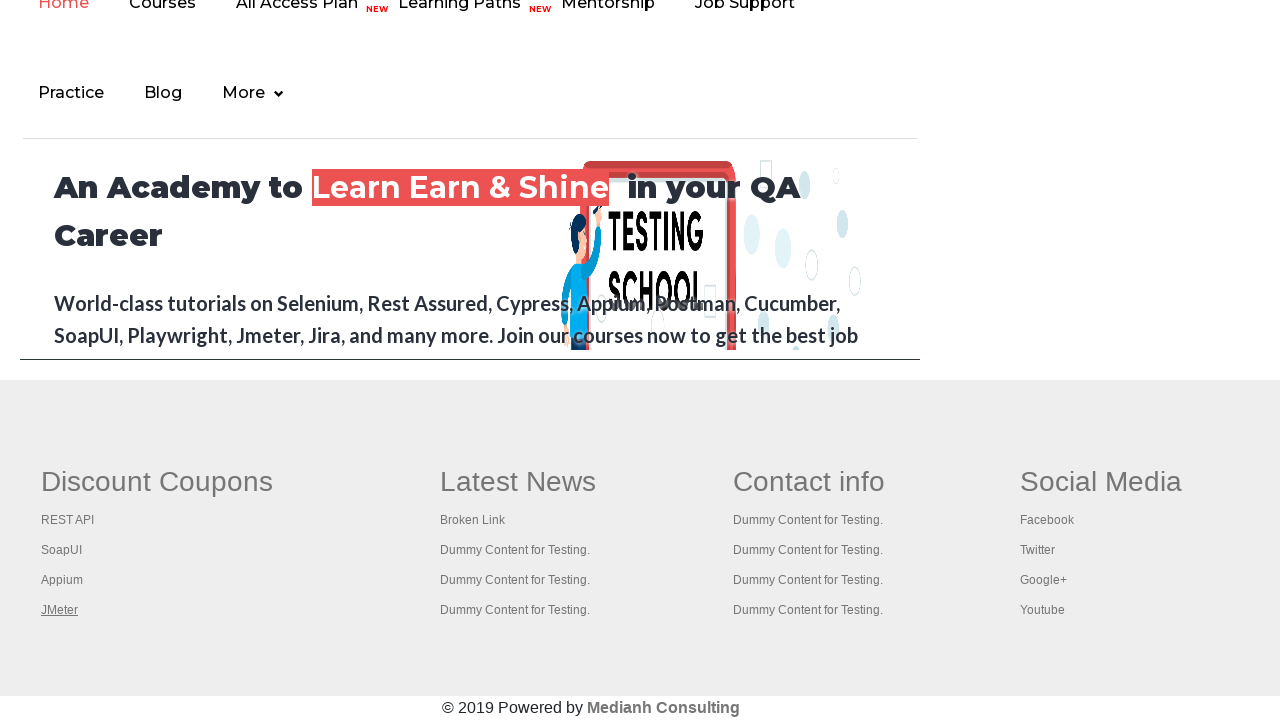

Title of tab 3: The World’s Most Popular API Testing Tool | SoapUI
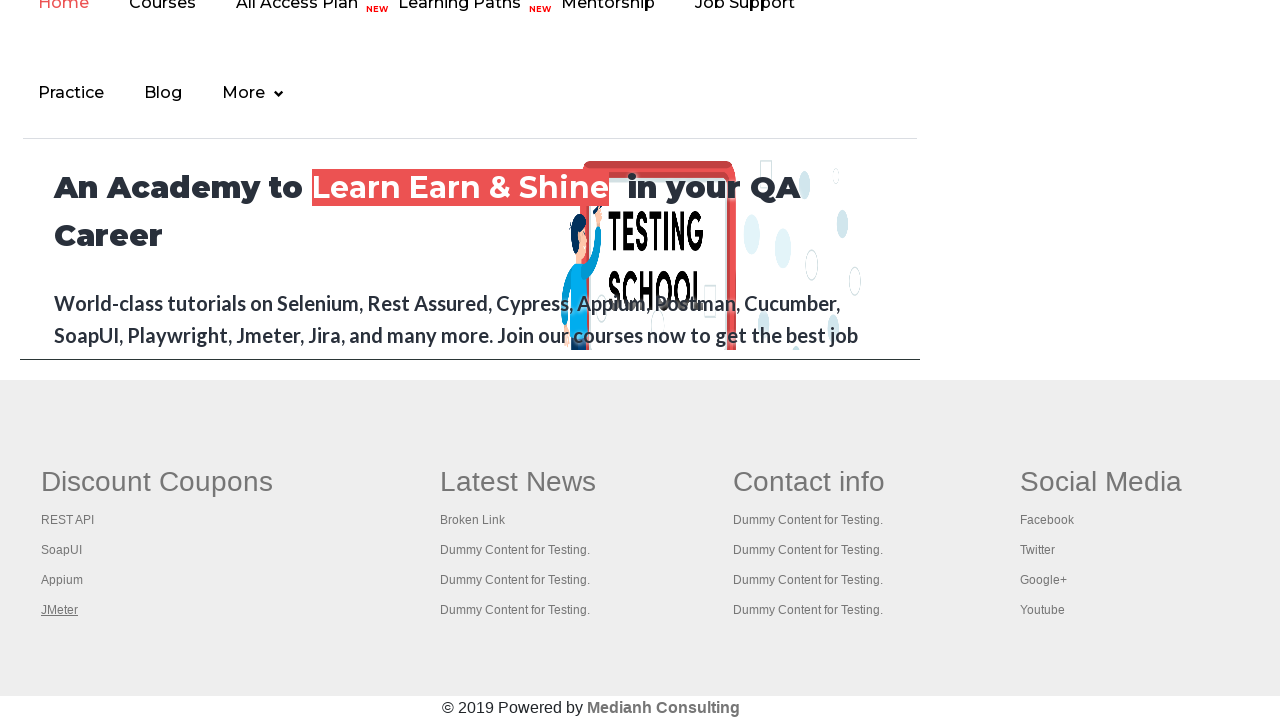

Brought tab 4 to front
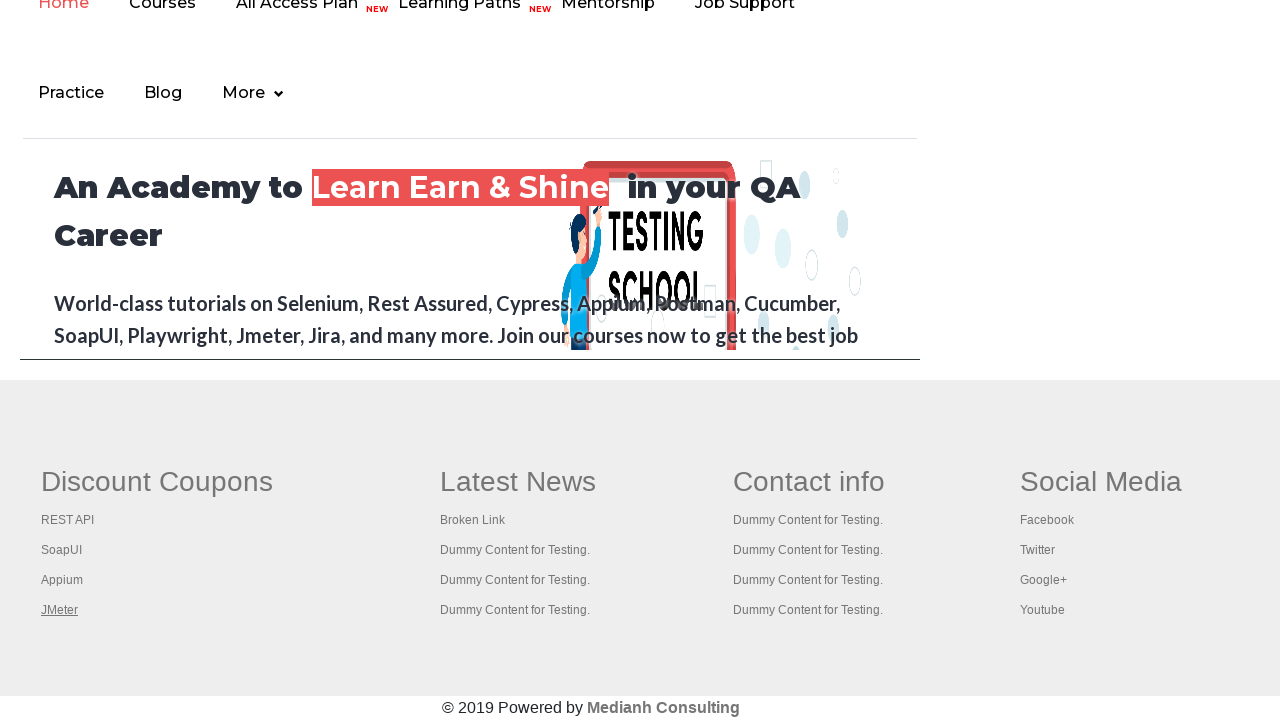

Title of tab 4: Appium tutorial for Mobile Apps testing | RahulShetty Academy | Rahul
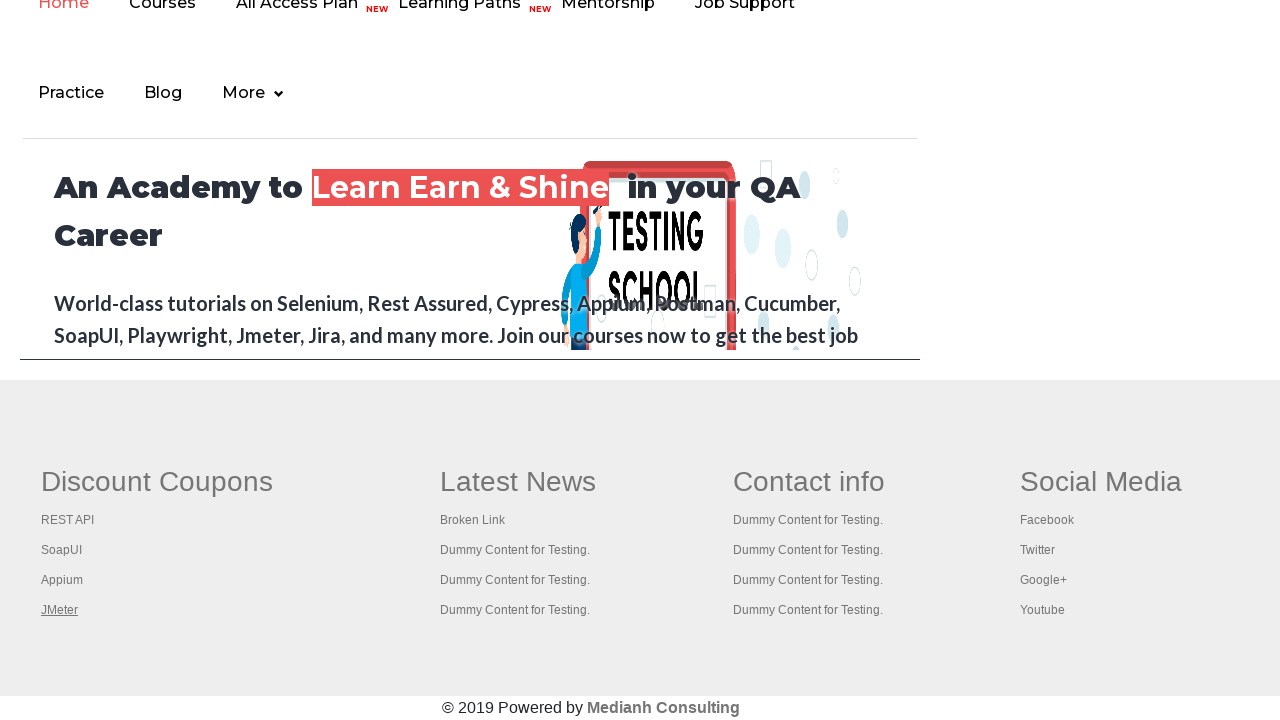

Brought tab 5 to front
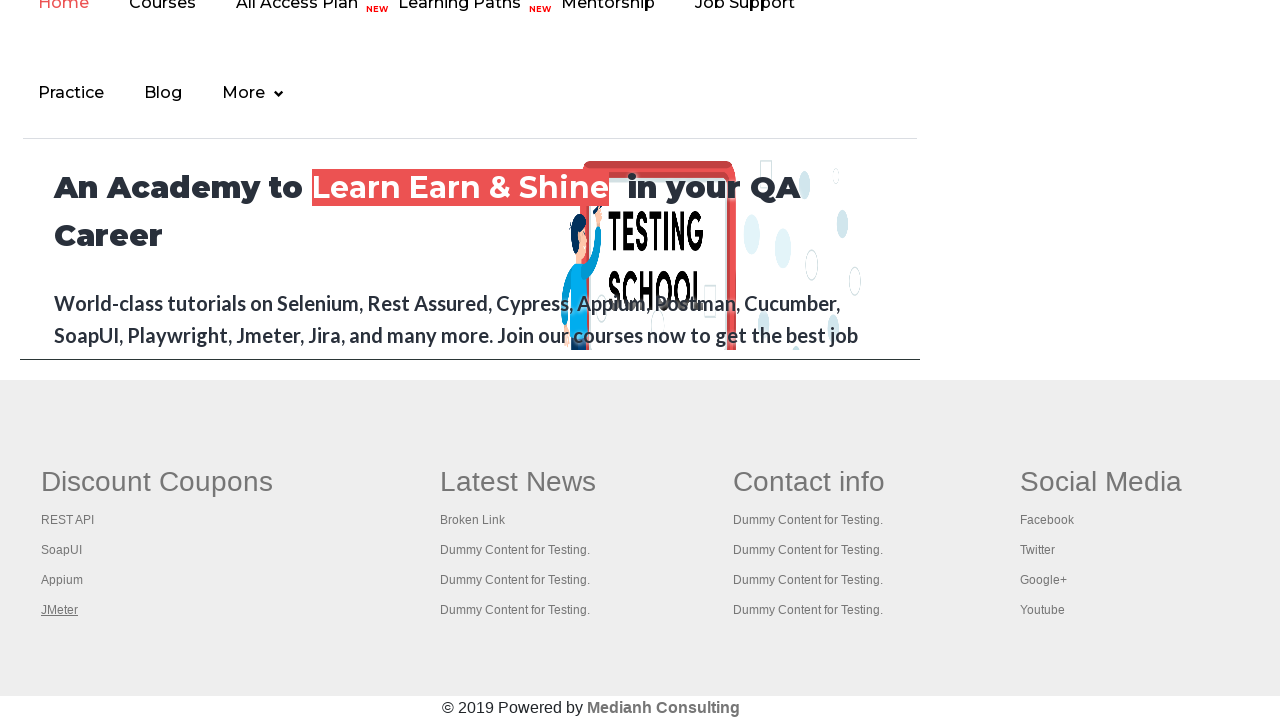

Title of tab 5: Apache JMeter - Apache JMeter™
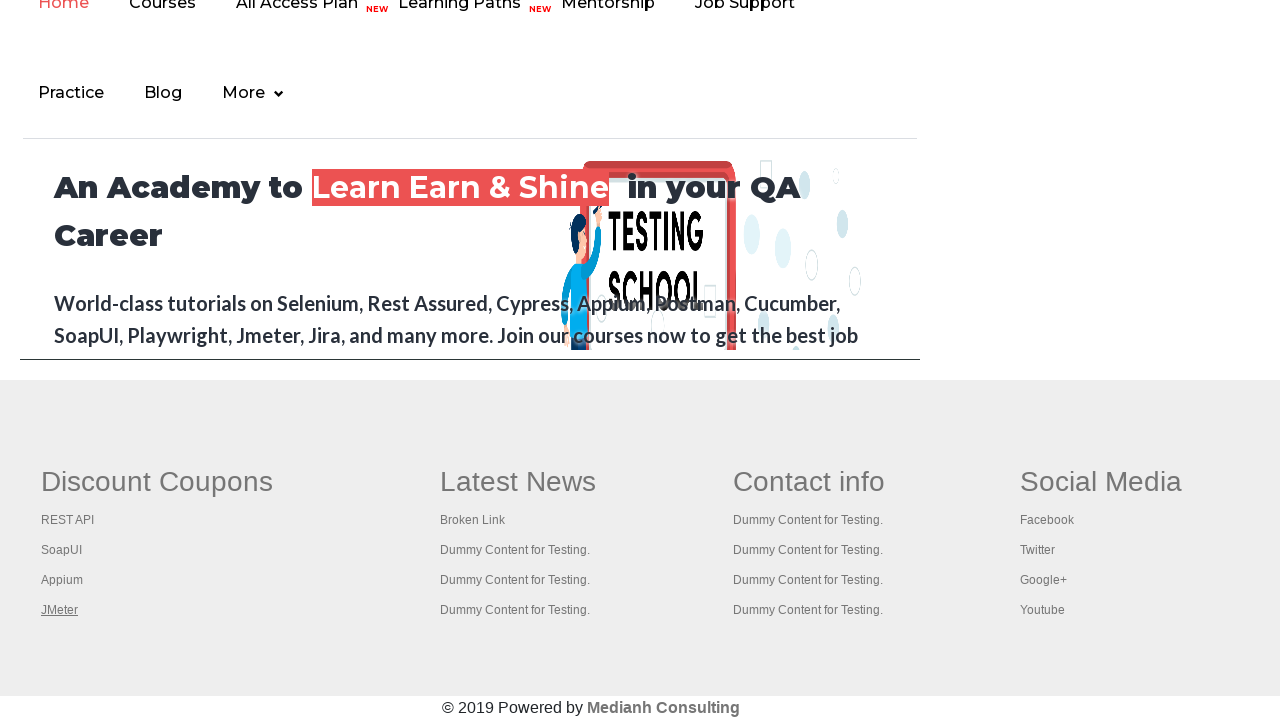

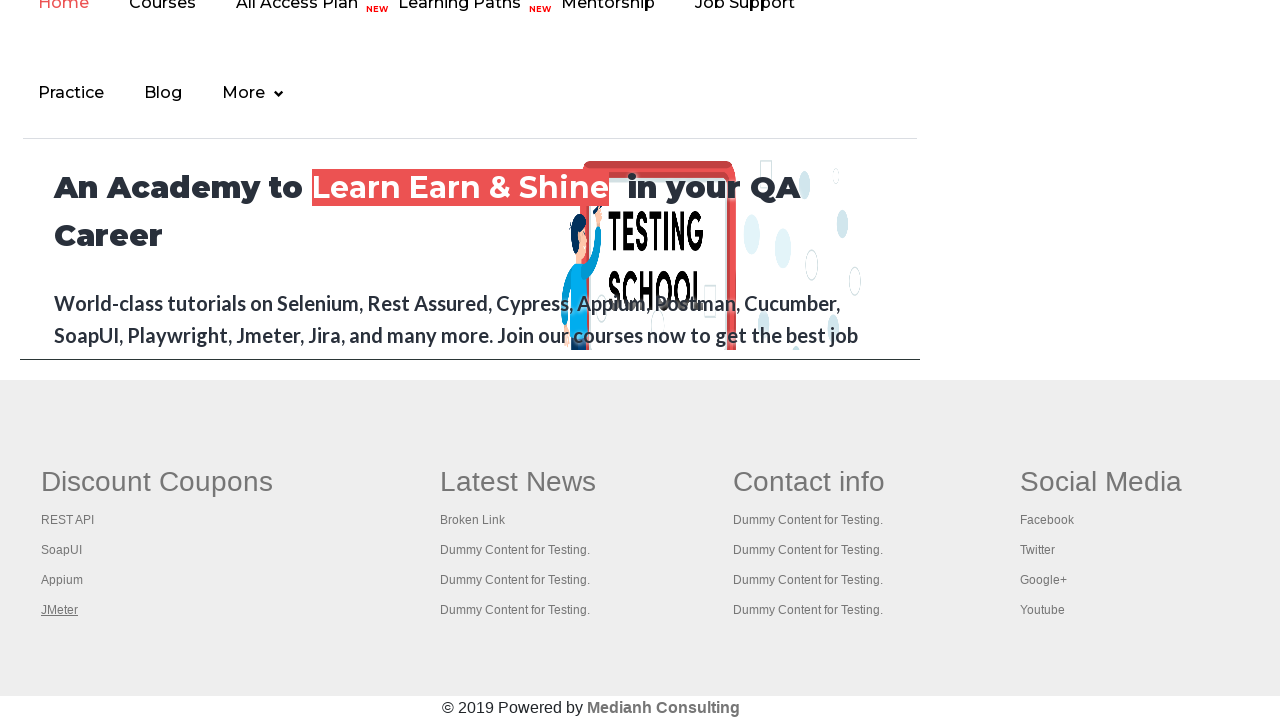